Navigates to a Quran page on quran.com and clicks the "Reading" button multiple times to change the display mode, then verifies that page content lines are visible.

Starting URL: https://quran.com/page/7

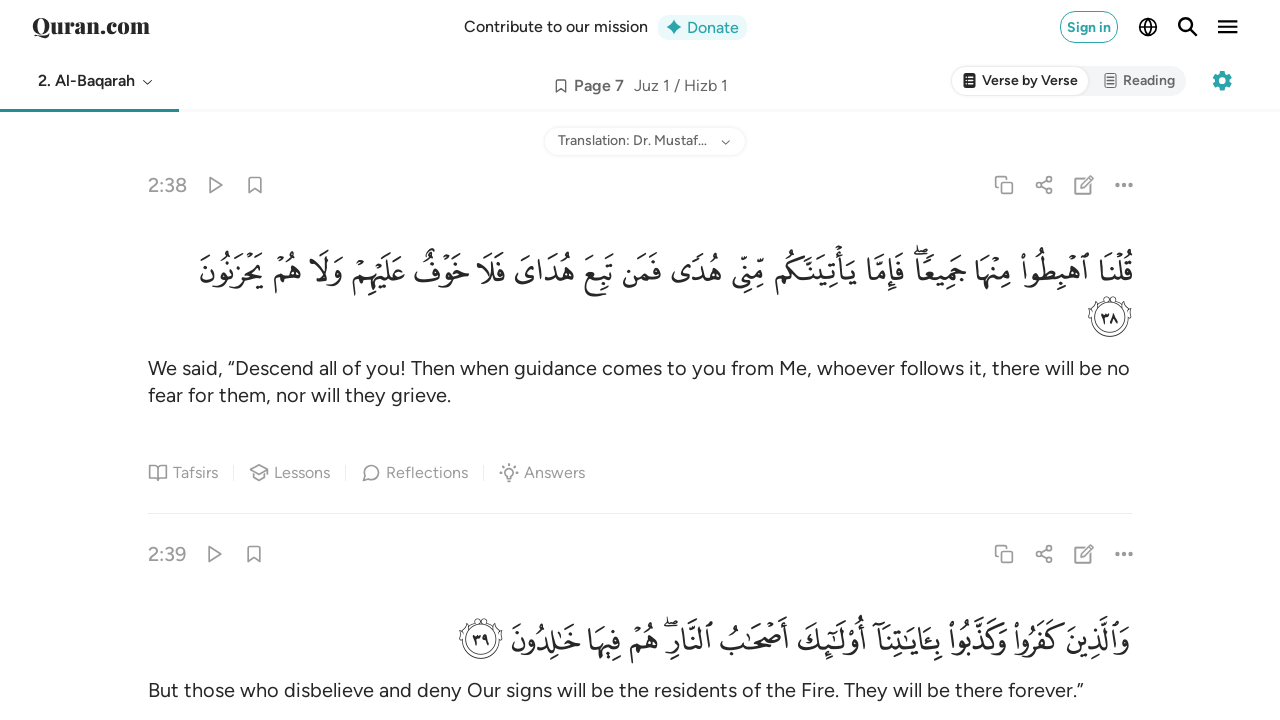

Waited for page to fully load with networkidle state
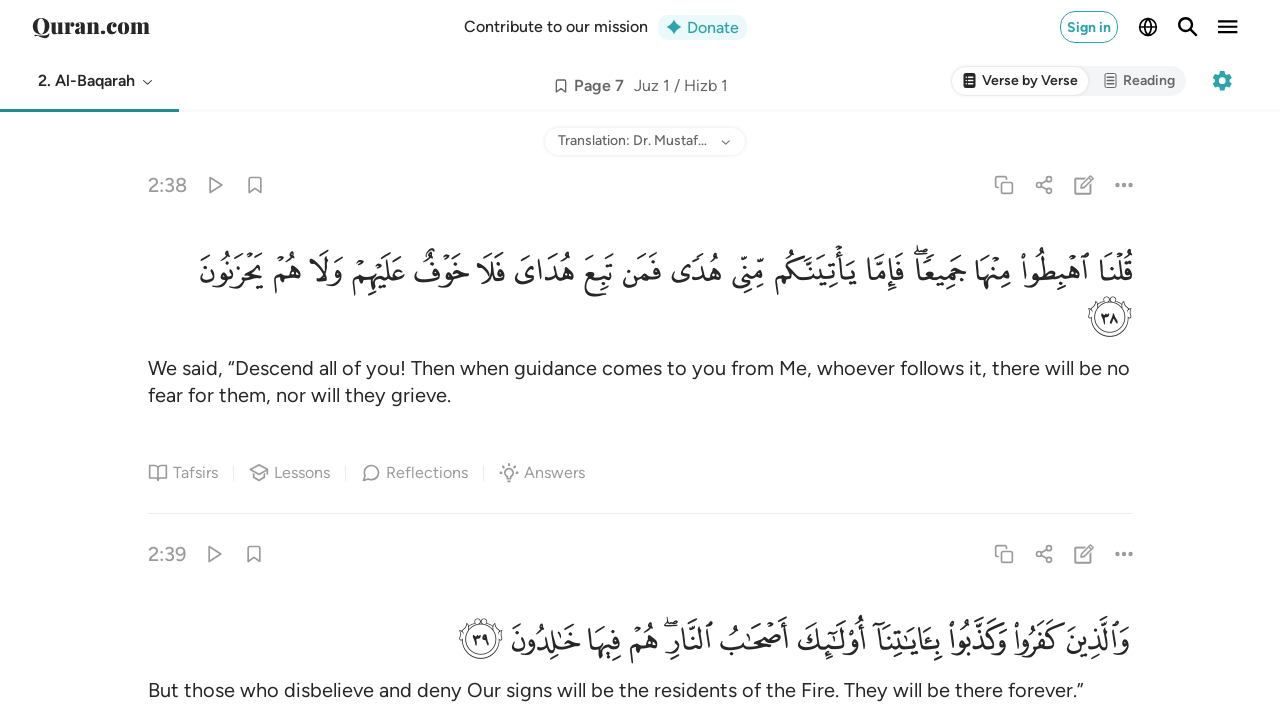

Clicked Reading button (iteration 1)
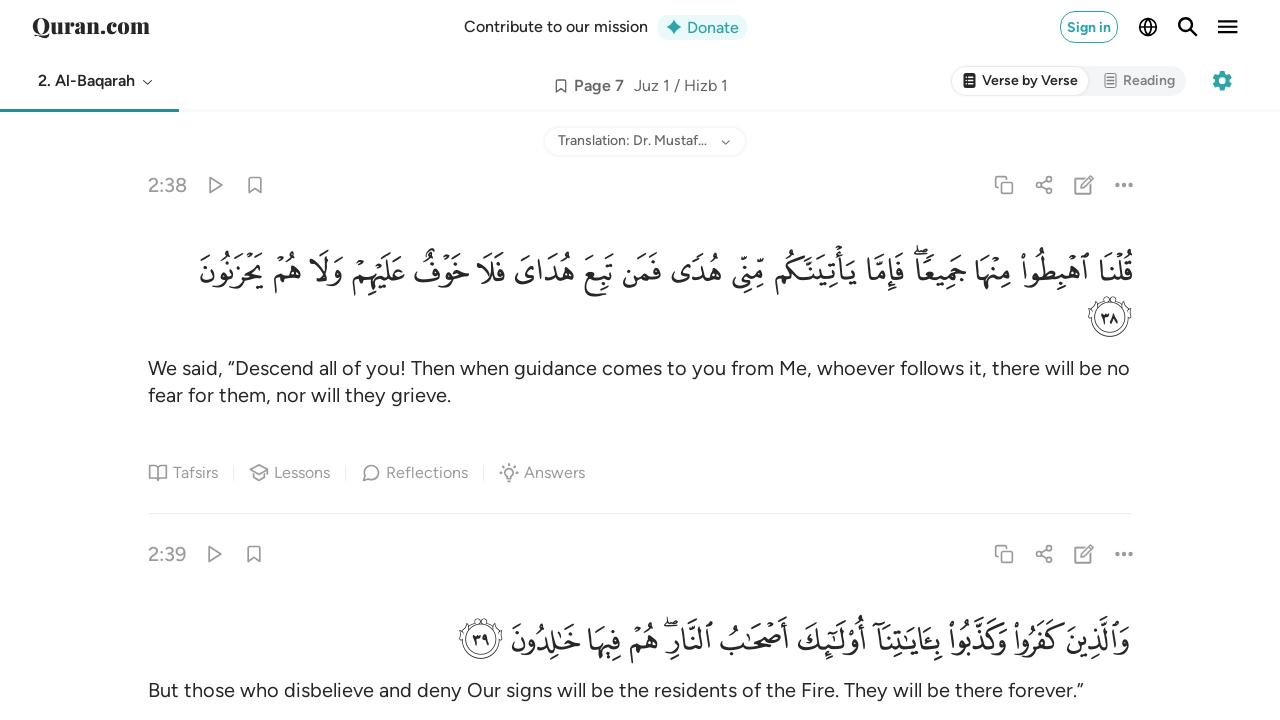

Waited 1 second for reading mode to update
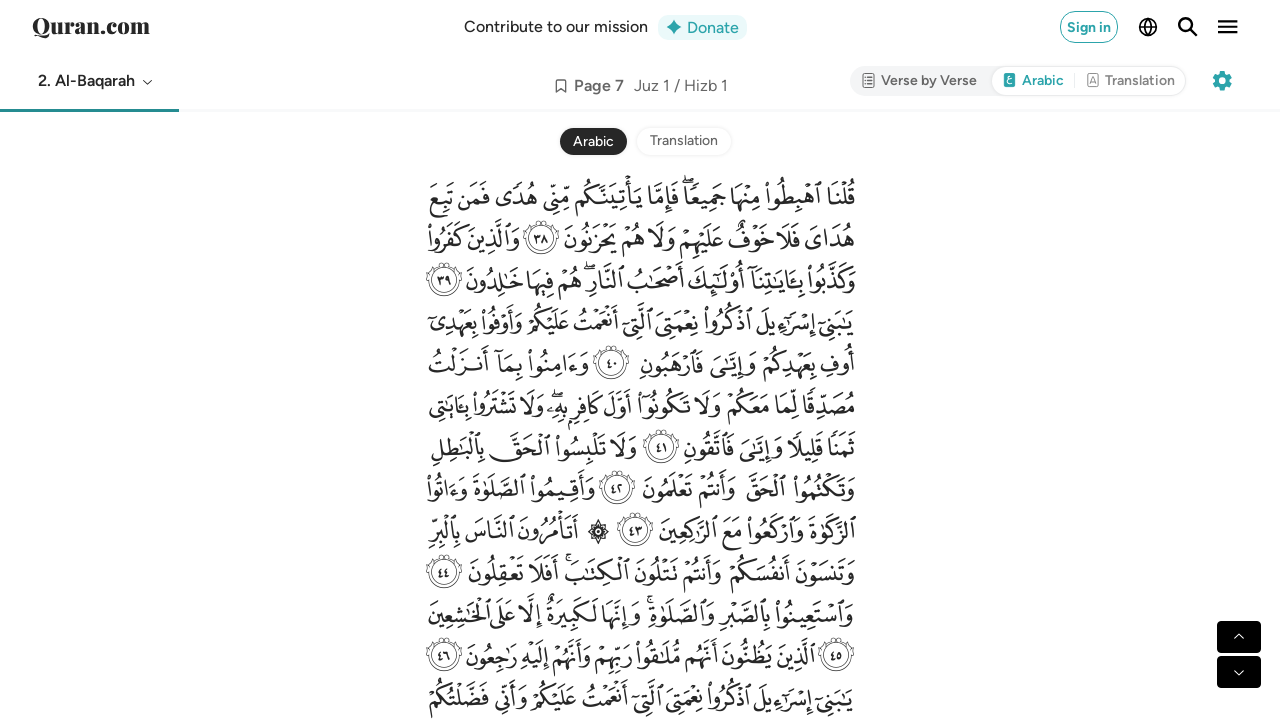

Verified that page content line #Page7-Line1 is visible
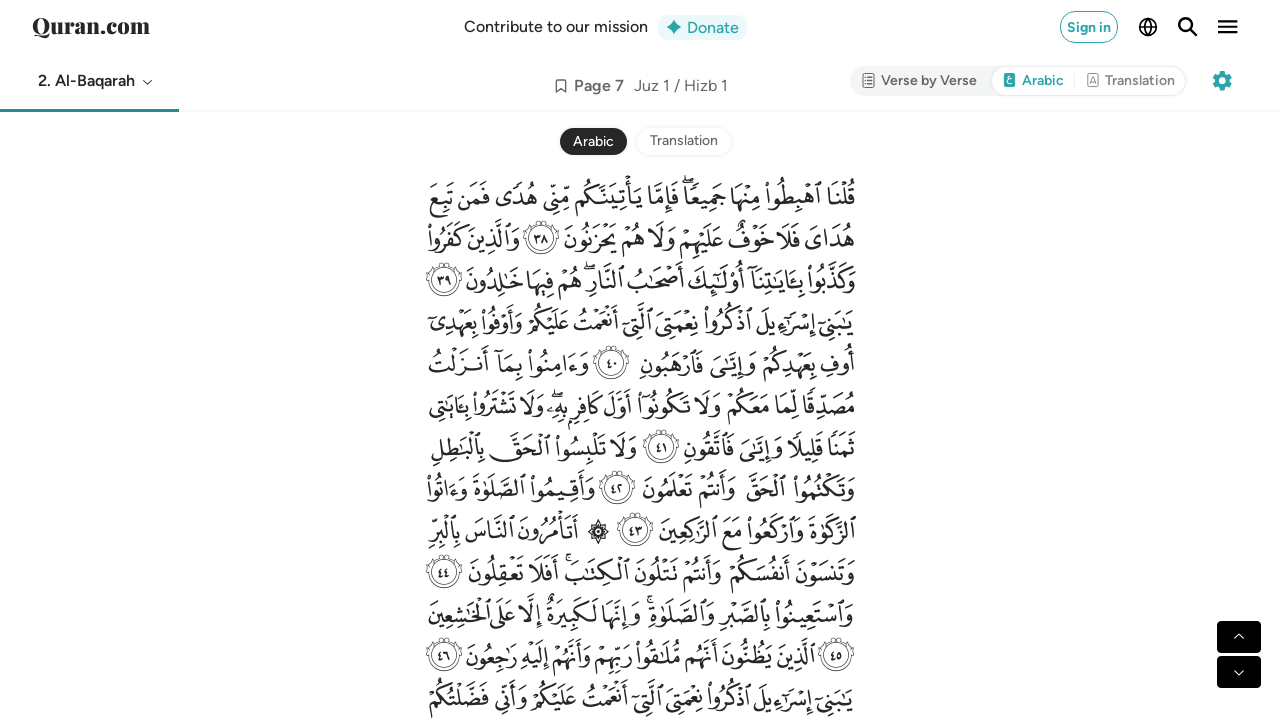

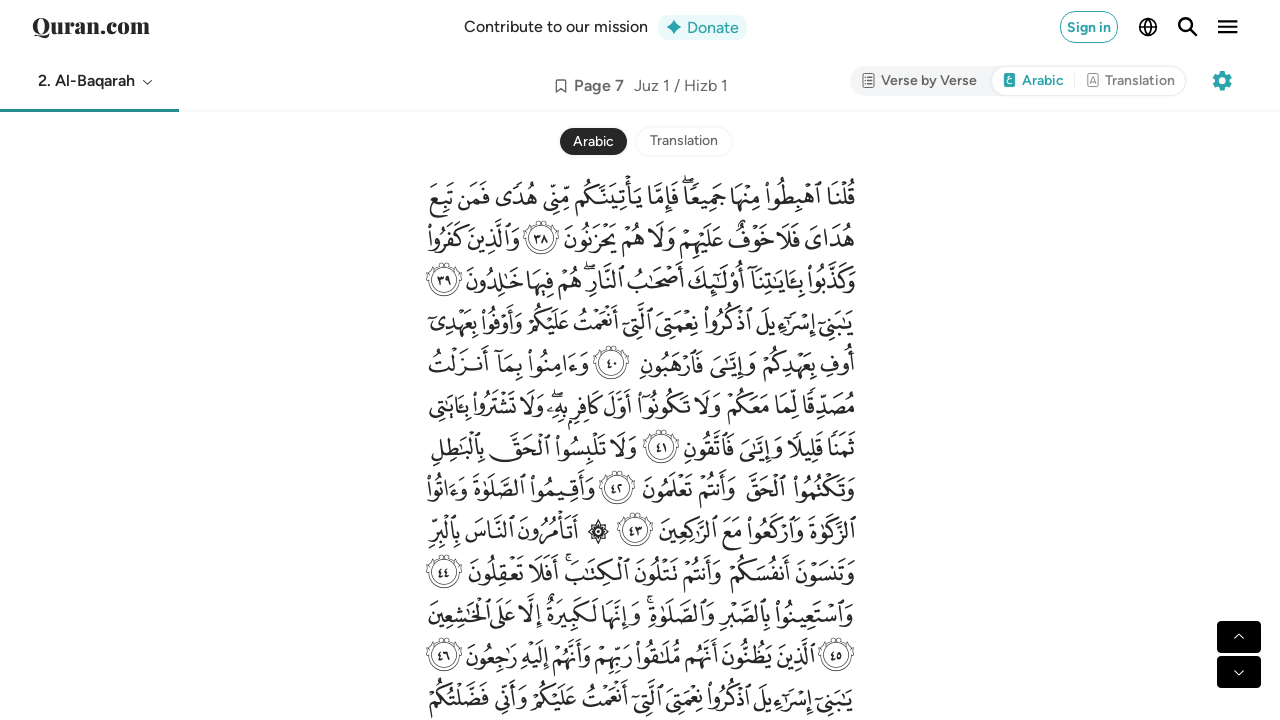